Simple test that navigates to GeeksforGeeks homepage and maximizes the browser window

Starting URL: https://www.geeksforgeeks.org/

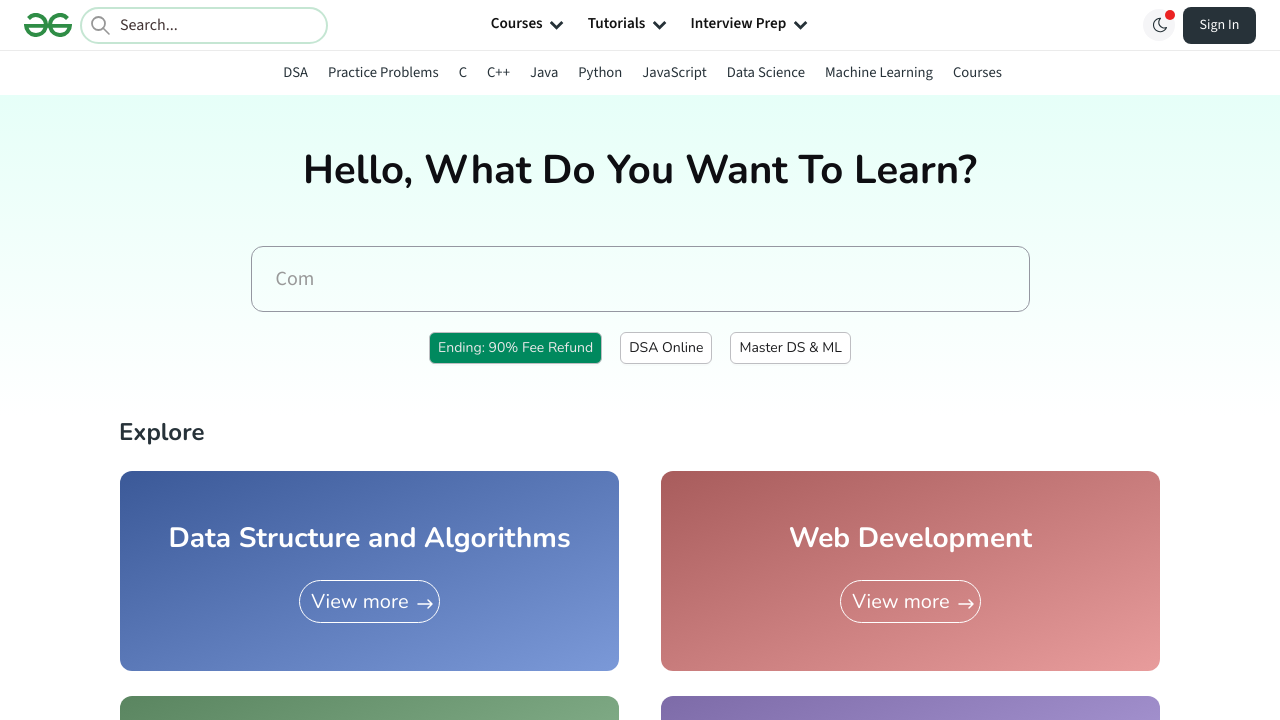

Waited for GeeksforGeeks homepage to fully load (DOM content ready)
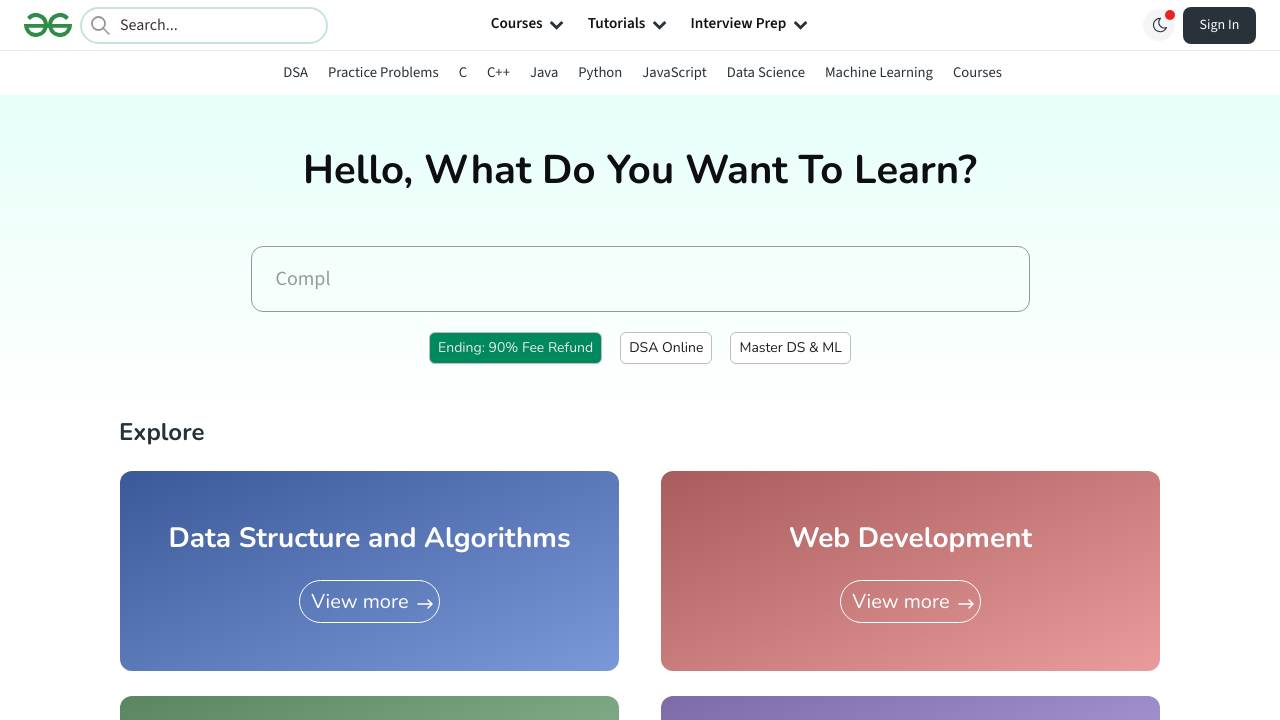

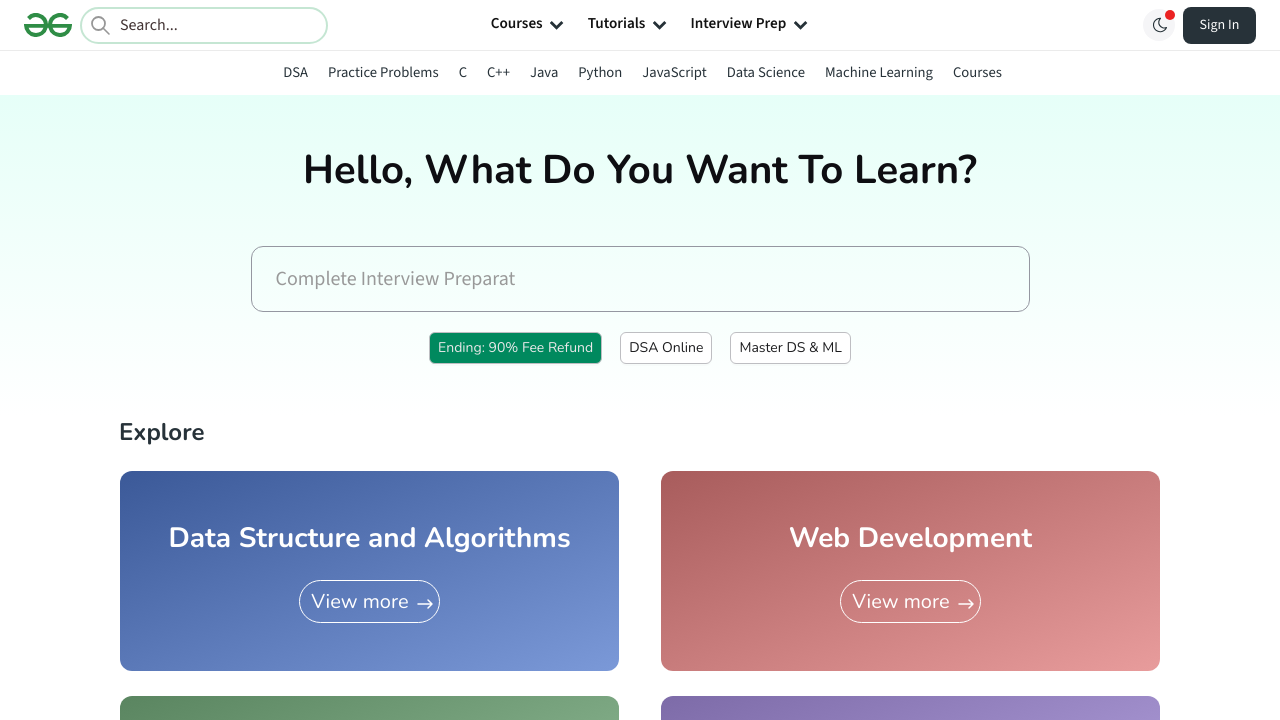